Navigates to the Ultimate QA automation practice page and verifies the page title is correct

Starting URL: https://ultimateqa.com/automation

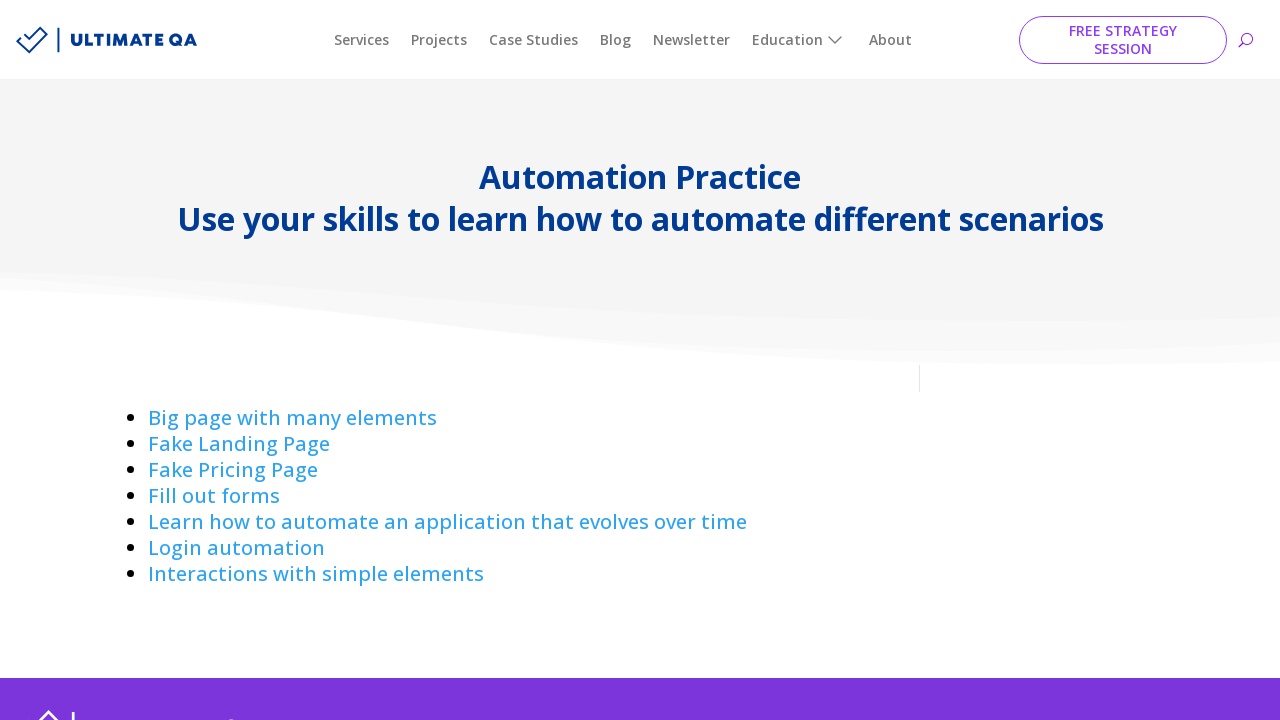

Navigated to Ultimate QA automation practice page
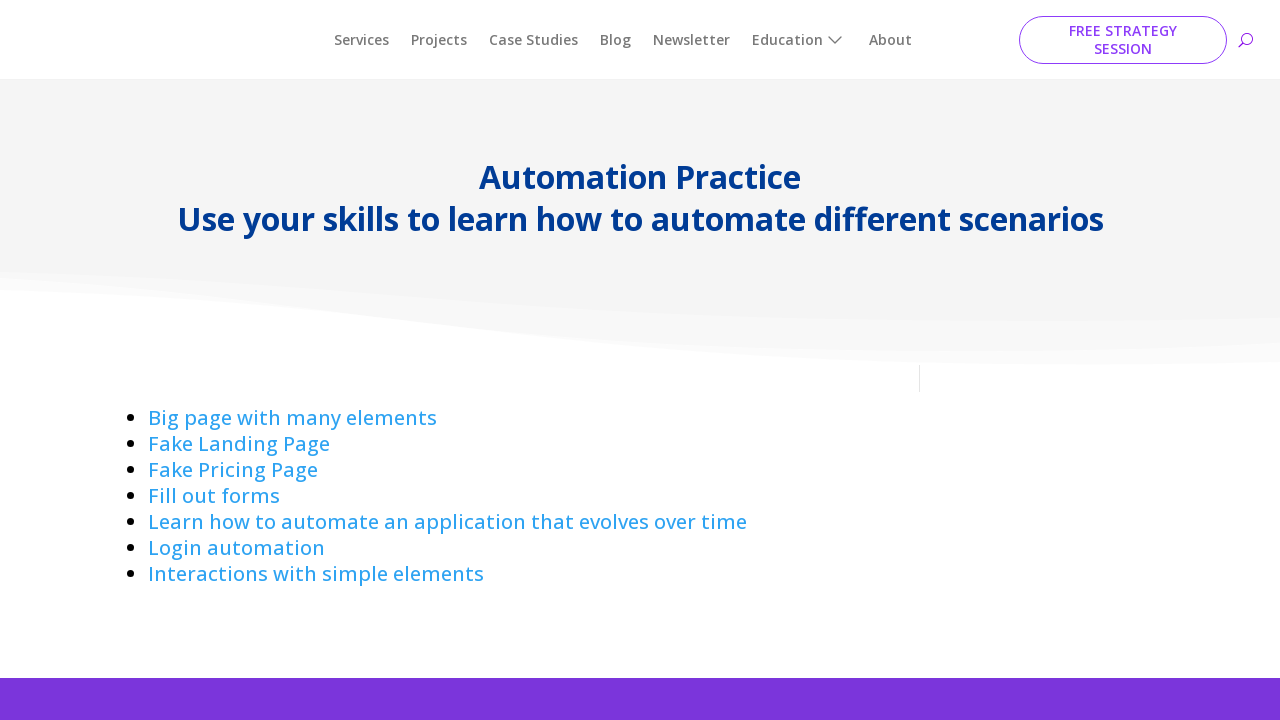

Verified page title is 'Automation Practice - Ultimate QA'
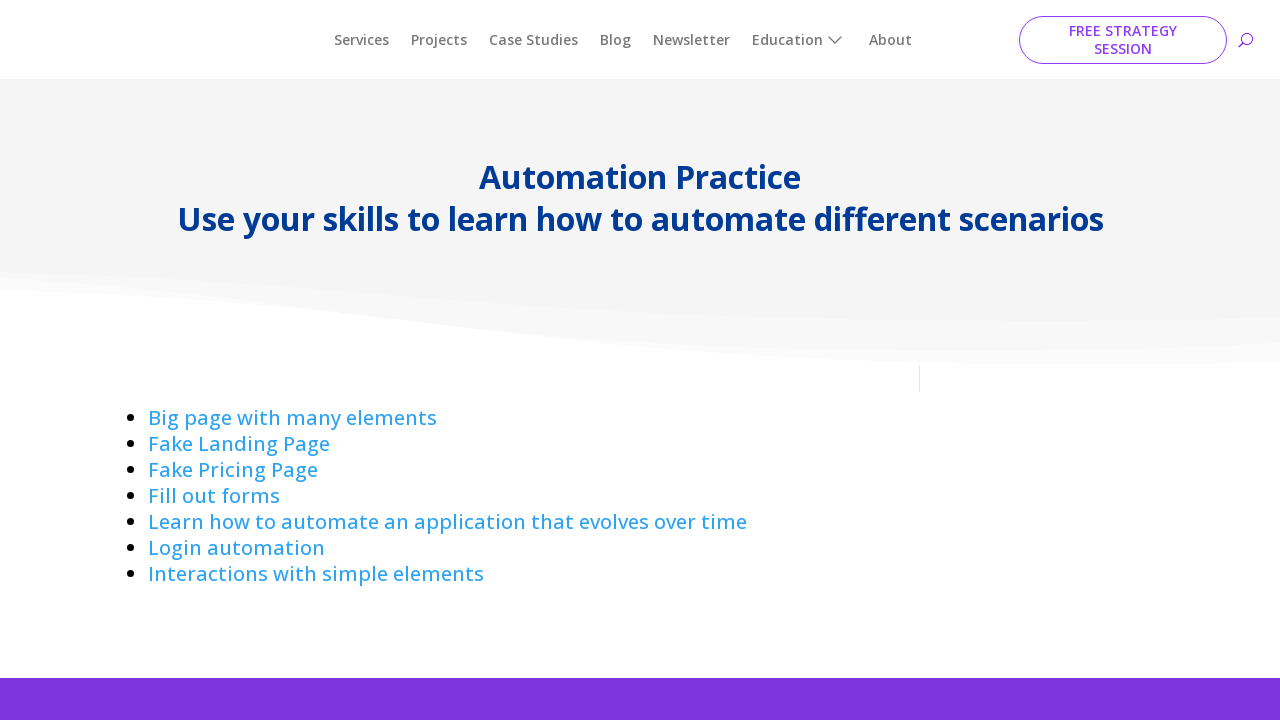

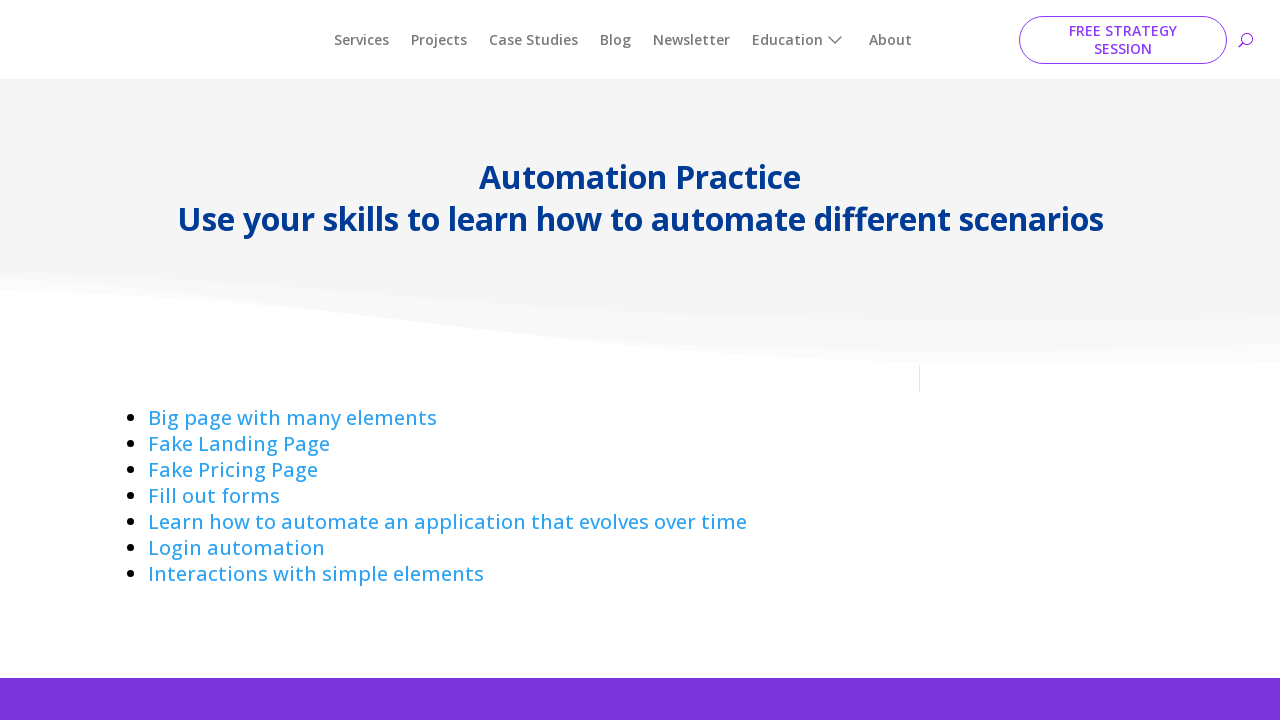